Tests window handling by opening a new window via Gmail login button, switching between windows to enter email, then returning to the parent window and clicking submit

Starting URL: https://webapps.tekstac.com/SeleniumApp1/TrainReservation/login.html

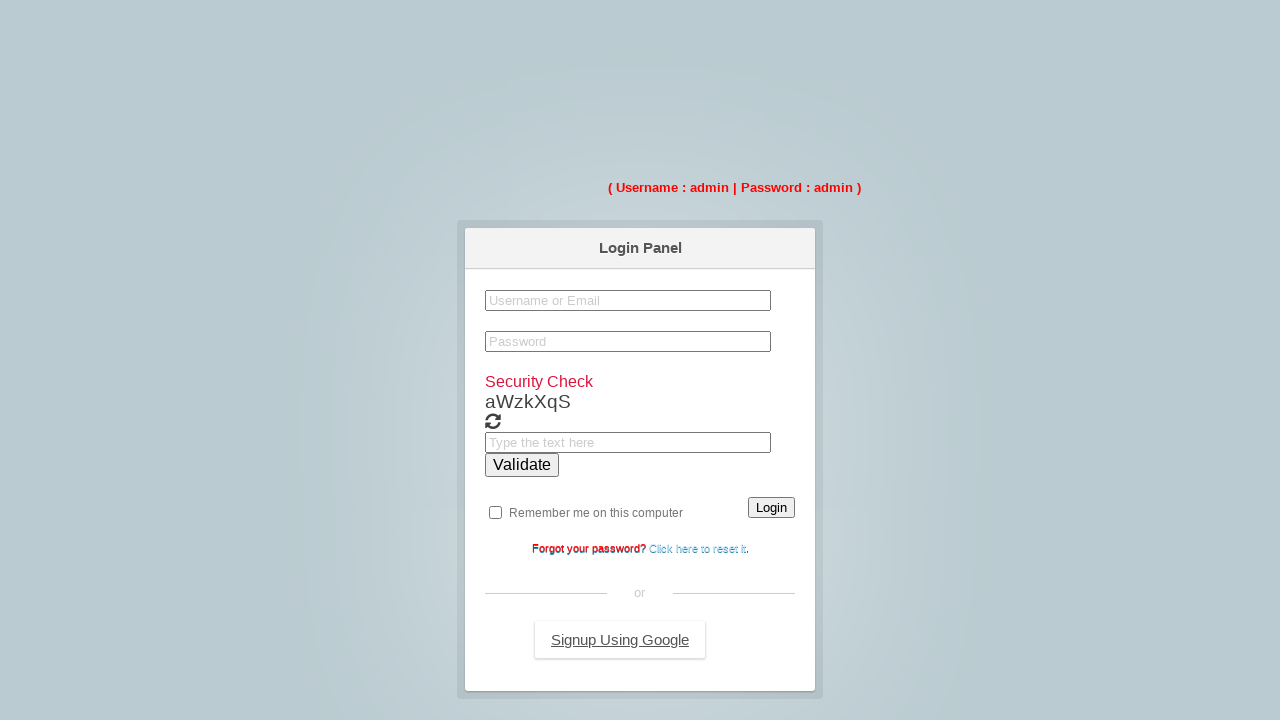

Clicked Gmail login button to open new window at (620, 640) on [title='GmailLogin']
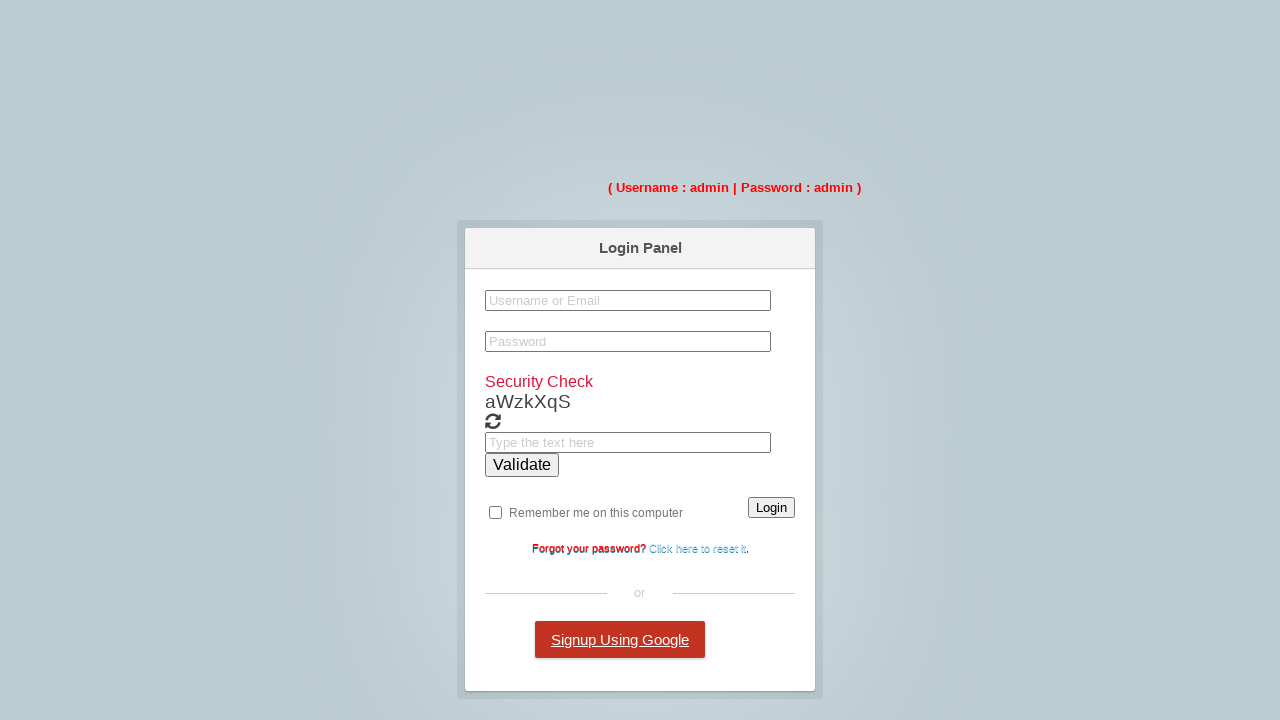

New window opened and captured
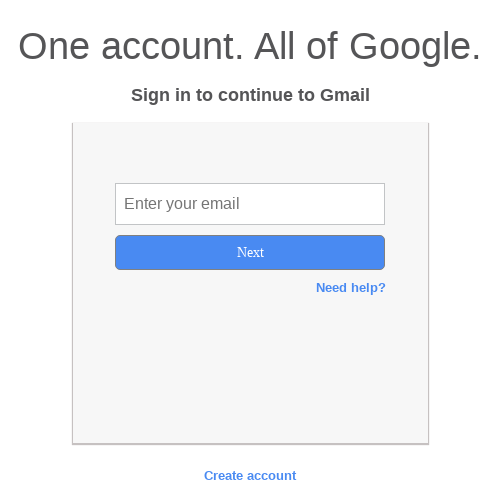

Filled email field in new window with 'testuser123@example.com' on [name='name']
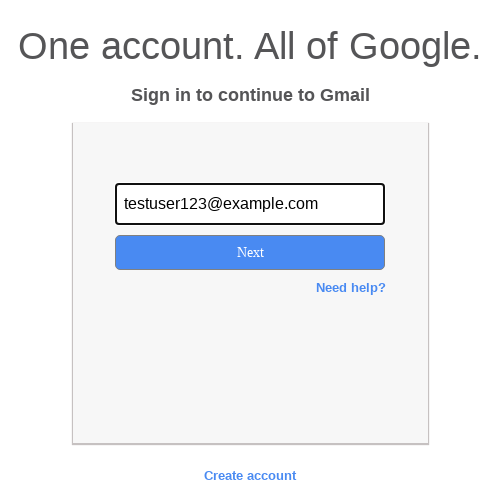

Closed new window and returned to parent window
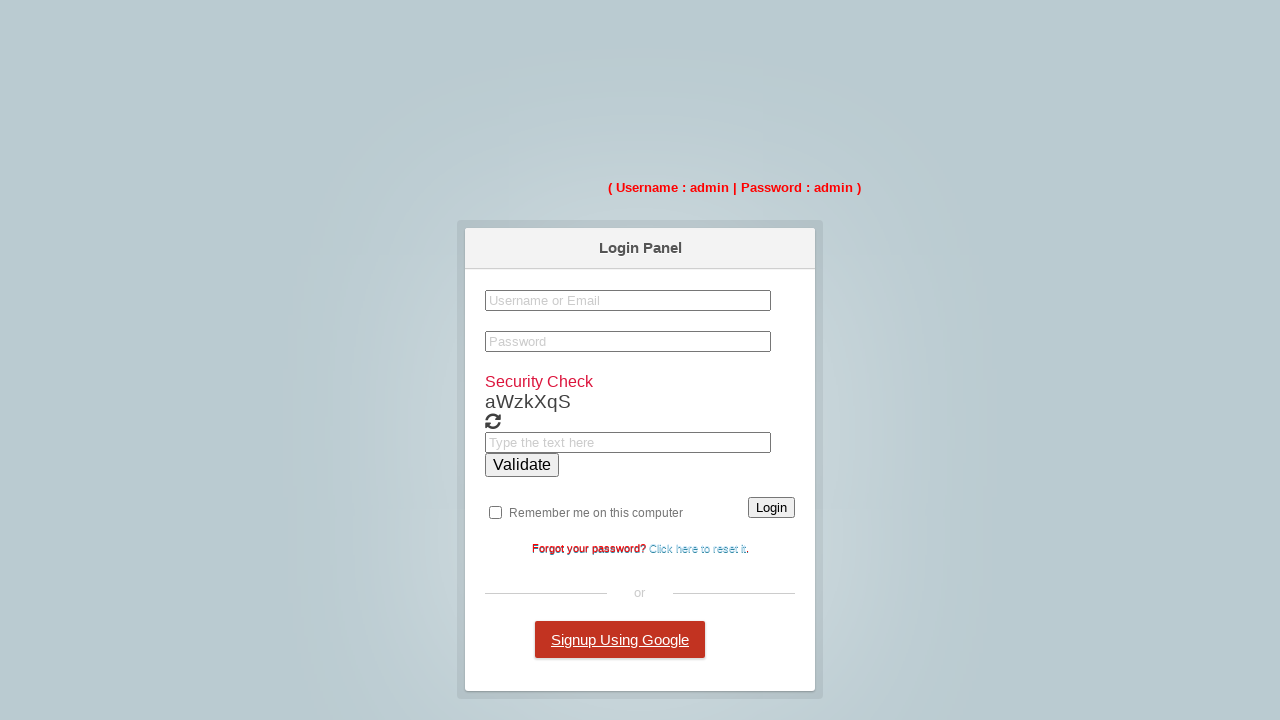

Clicked submit button on parent window at (772, 508) on #submit
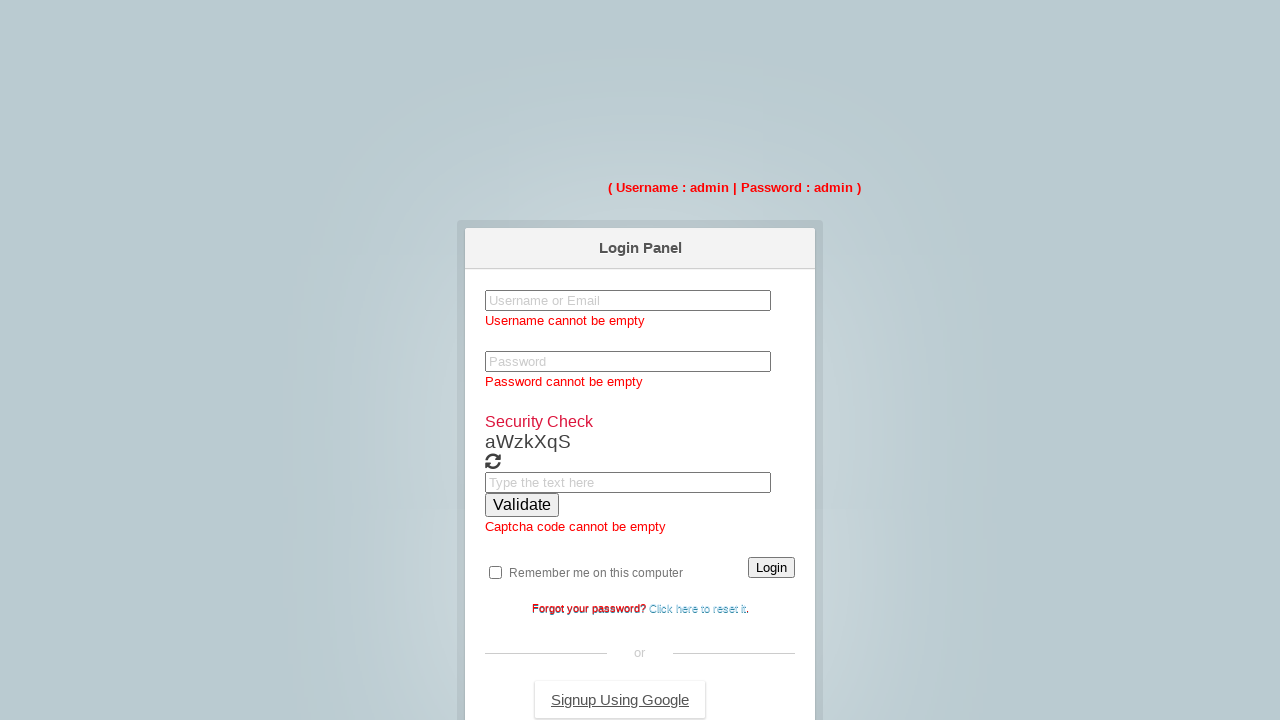

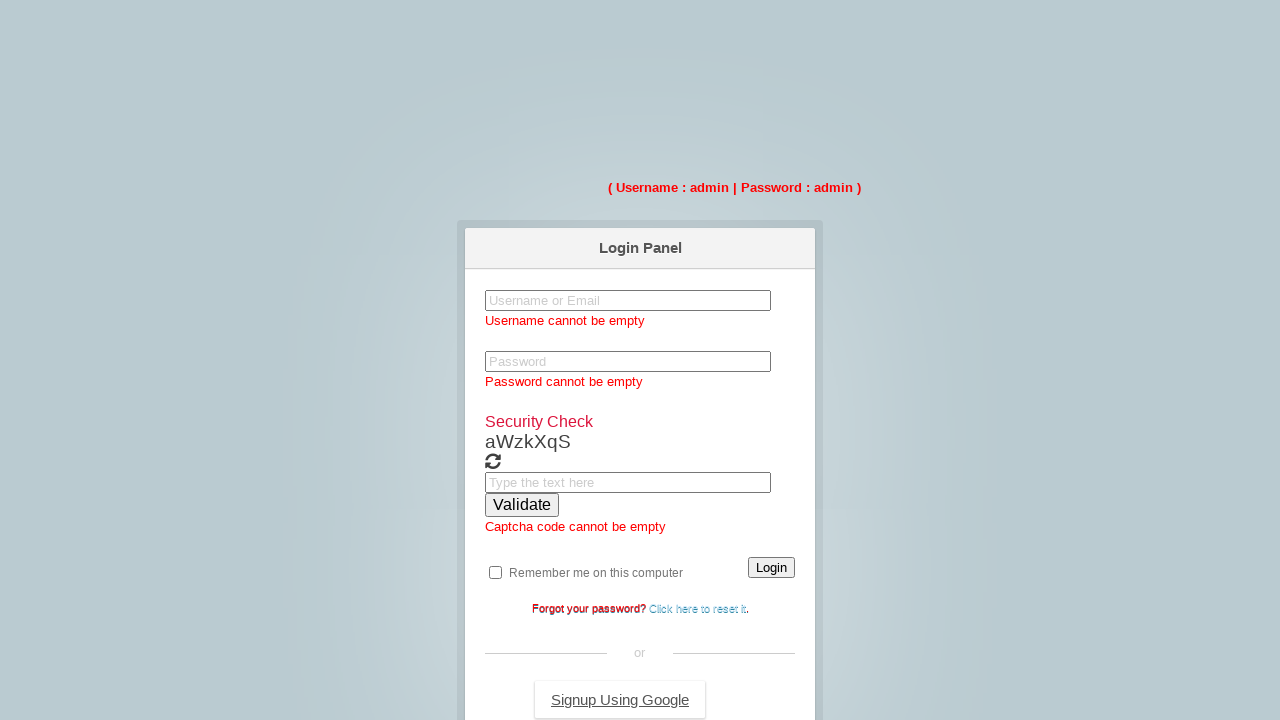